Navigates to Hepsiburada e-commerce website and verifies the page loads by checking the title

Starting URL: https://www.hepsiburada.com

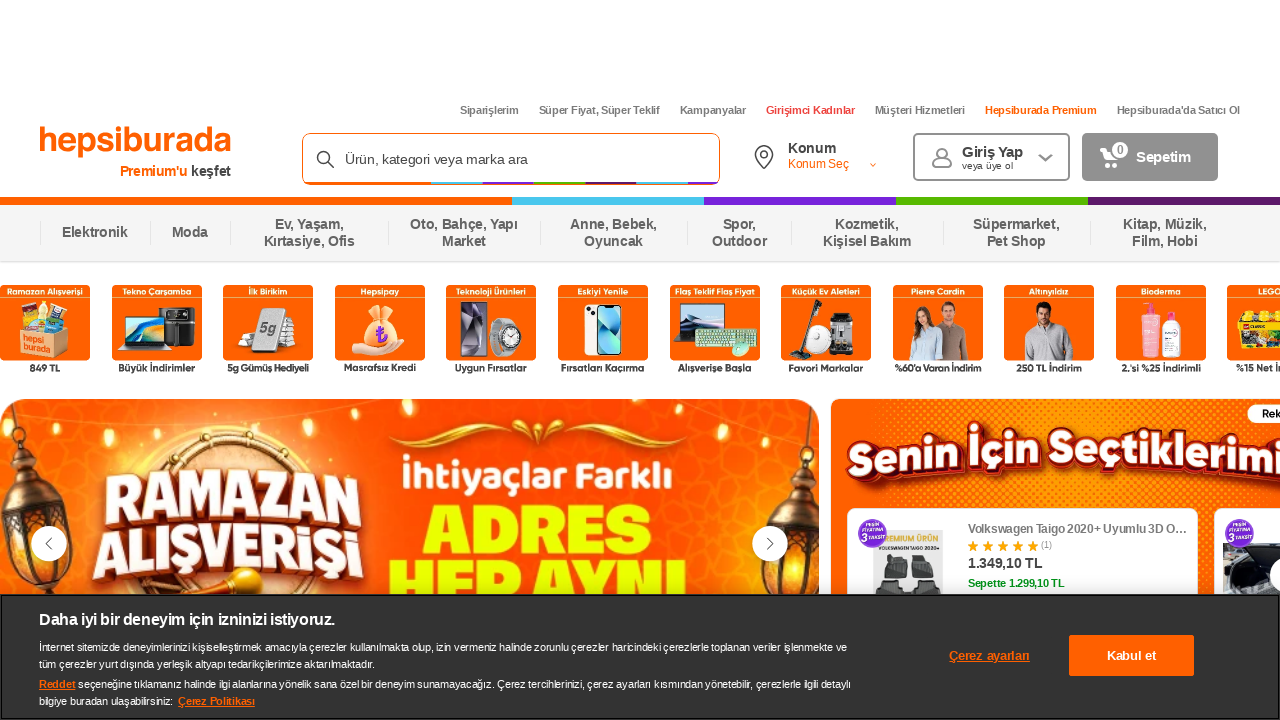

Navigated to Hepsiburada e-commerce website
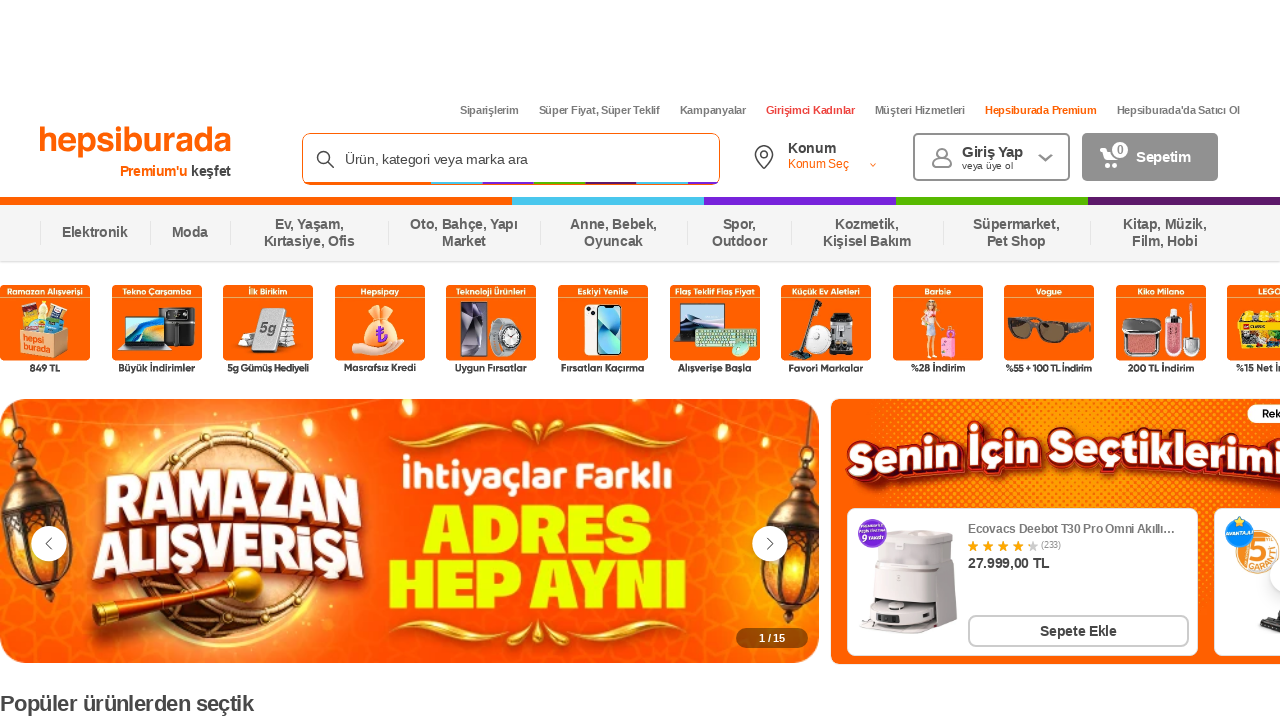

Verified page has loaded by checking title exists
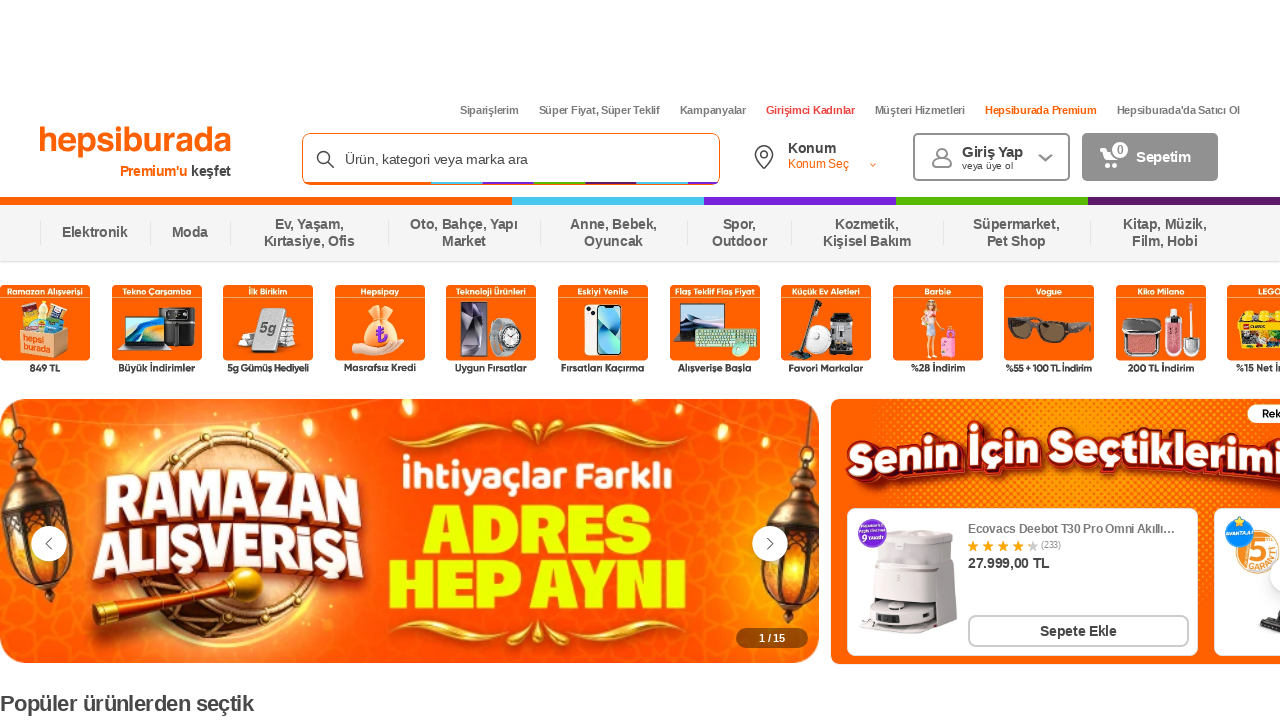

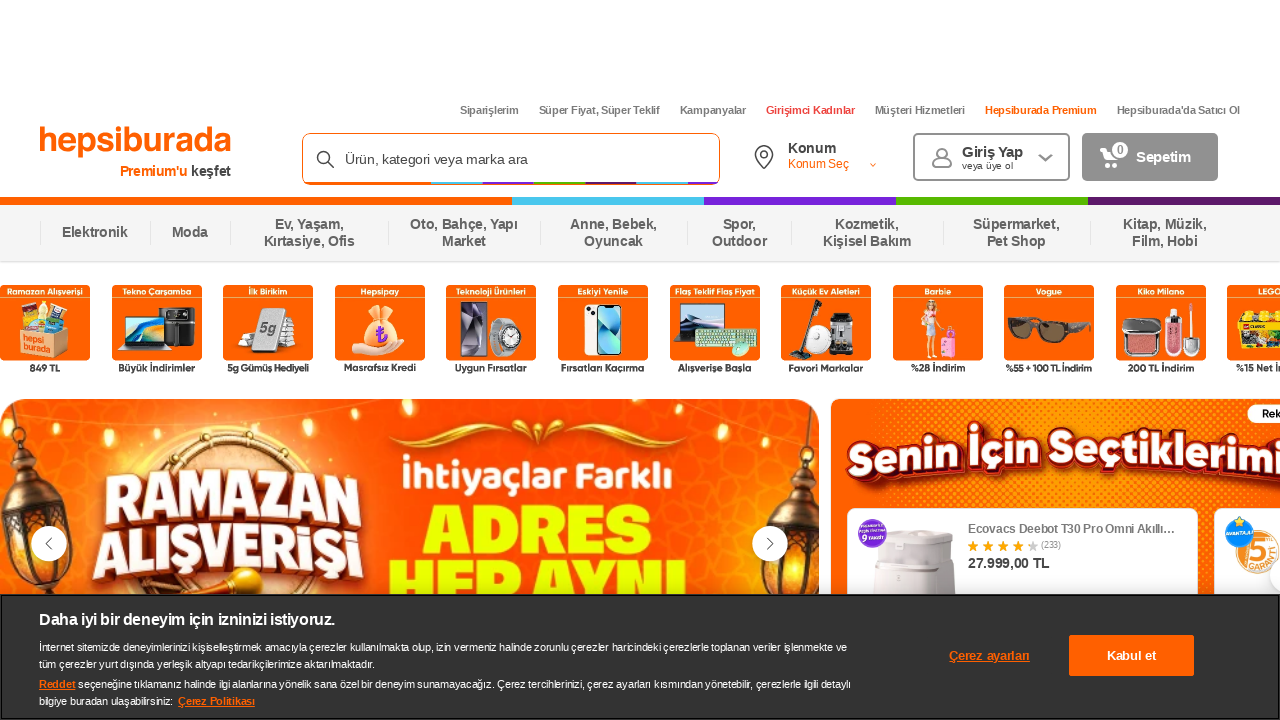